Navigates to NSE India's Sovereign Gold Bond page and waits for the SGB data table to load, verifying that bond information is displayed.

Starting URL: https://www.nseindia.com/market-data/sovereign-gold-bond

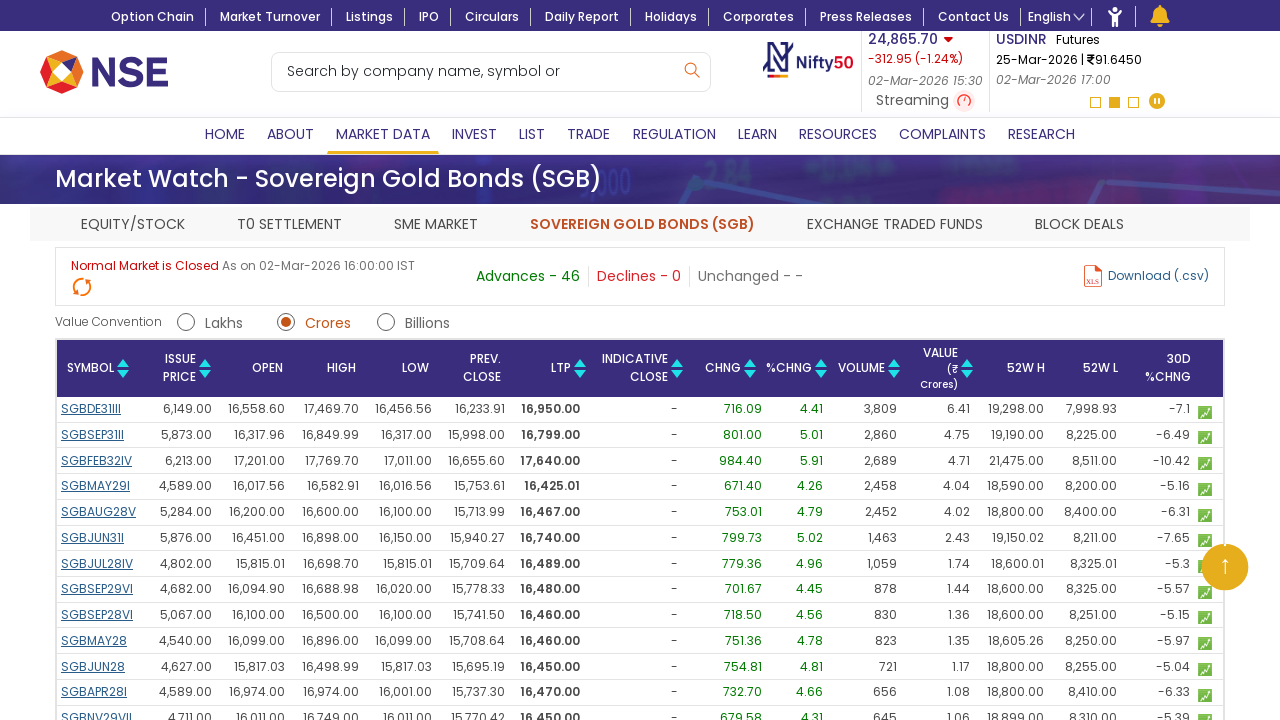

SGB table price data loaded (7th column visible)
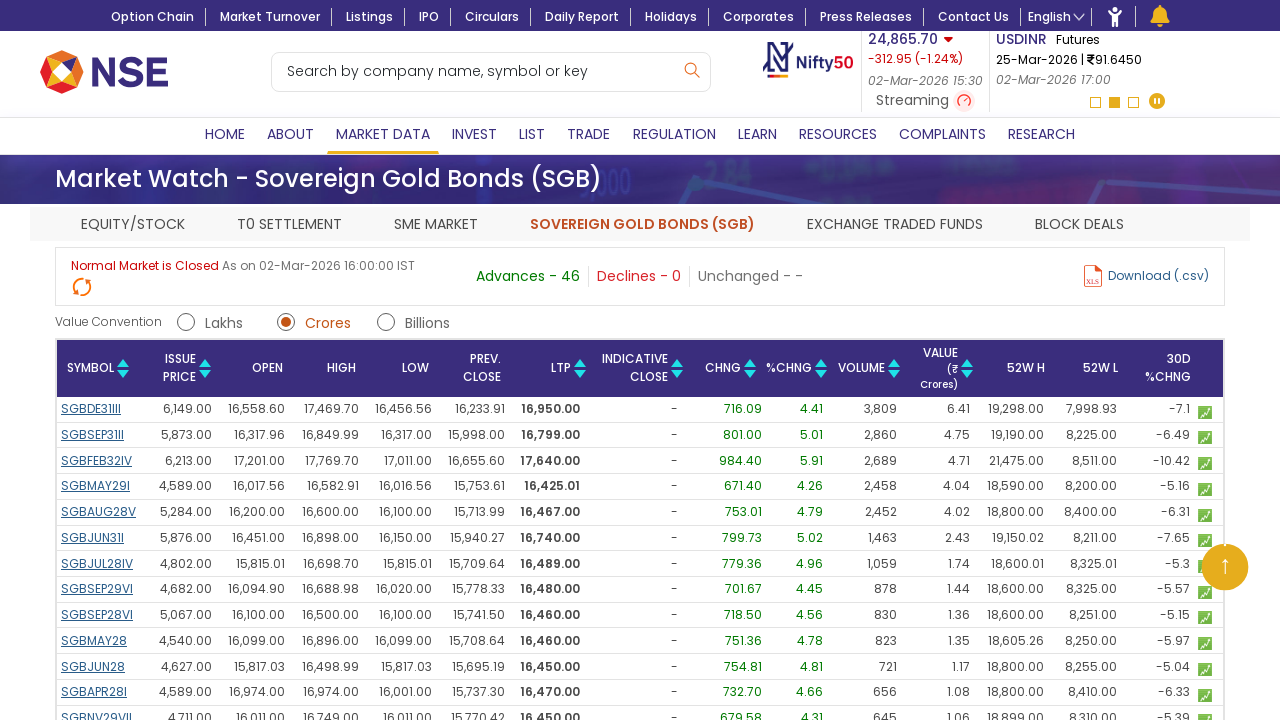

Verified SGB data rows are present in table (1st column visible)
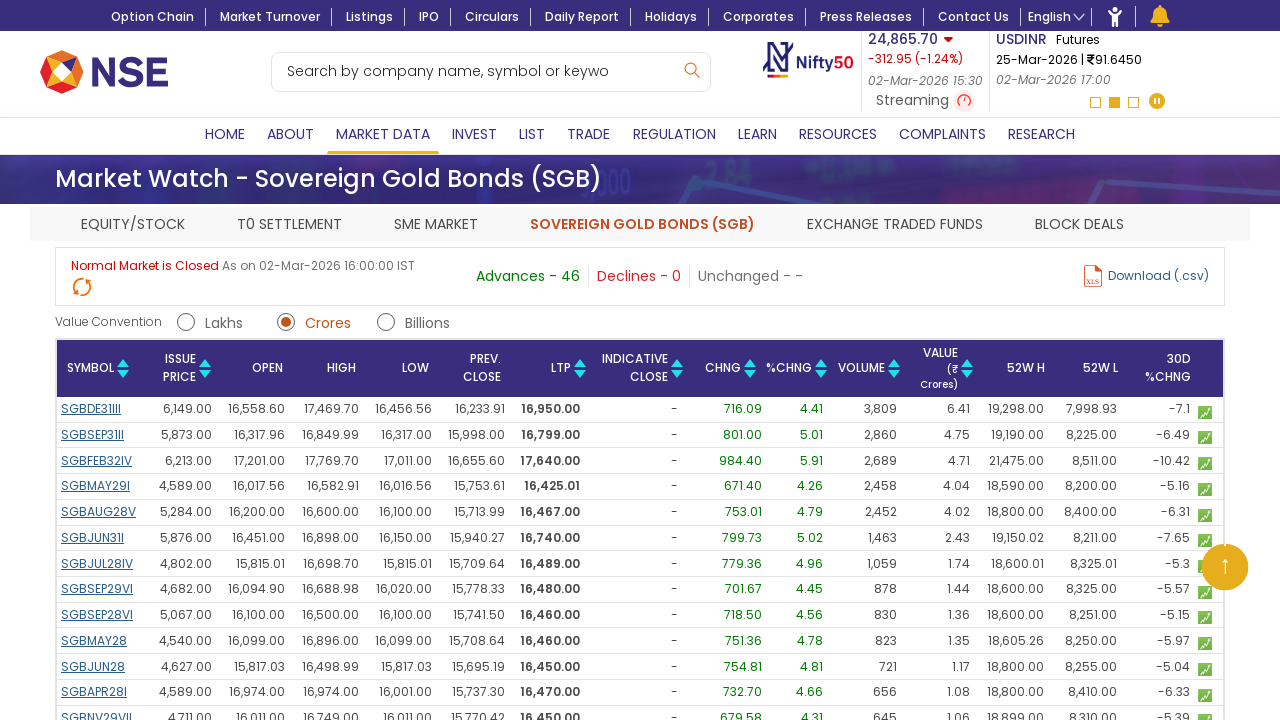

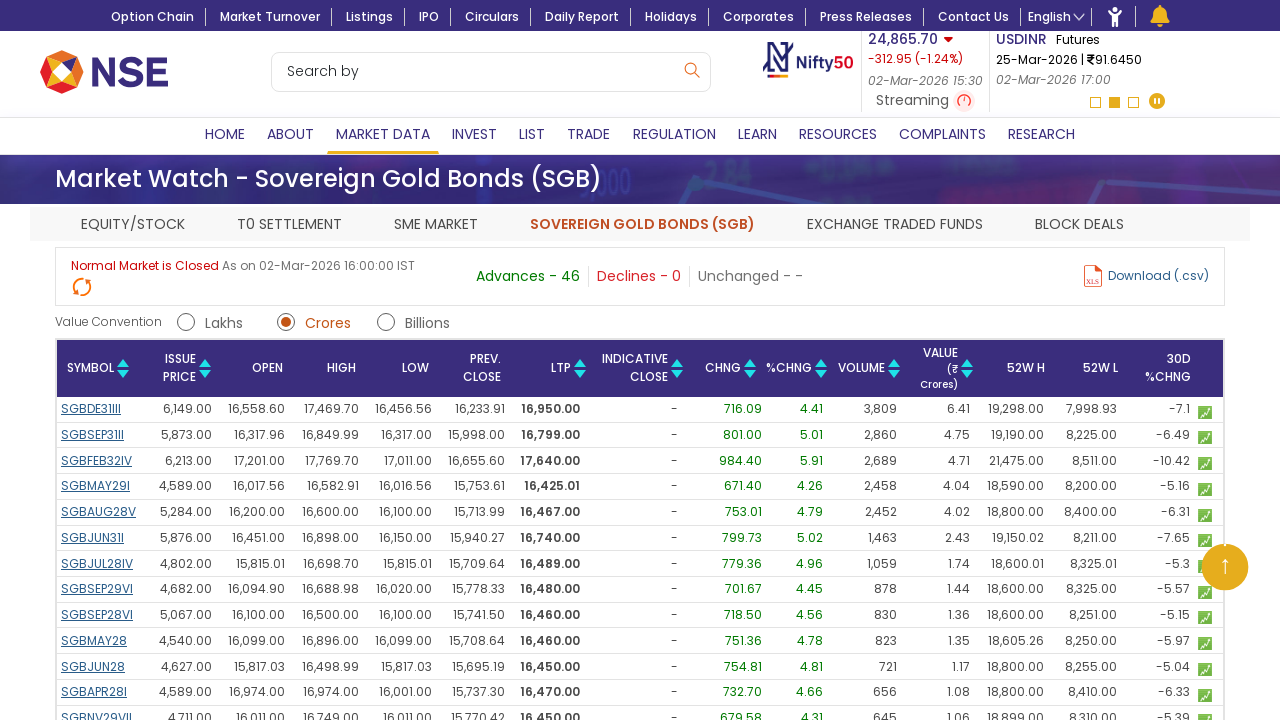